Tests calendar date picker functionality by navigating through year and month views to select a specific date (June 15, 2027) and verifies the selected values are correctly displayed in the input fields.

Starting URL: https://rahulshettyacademy.com/seleniumPractise/#/offers

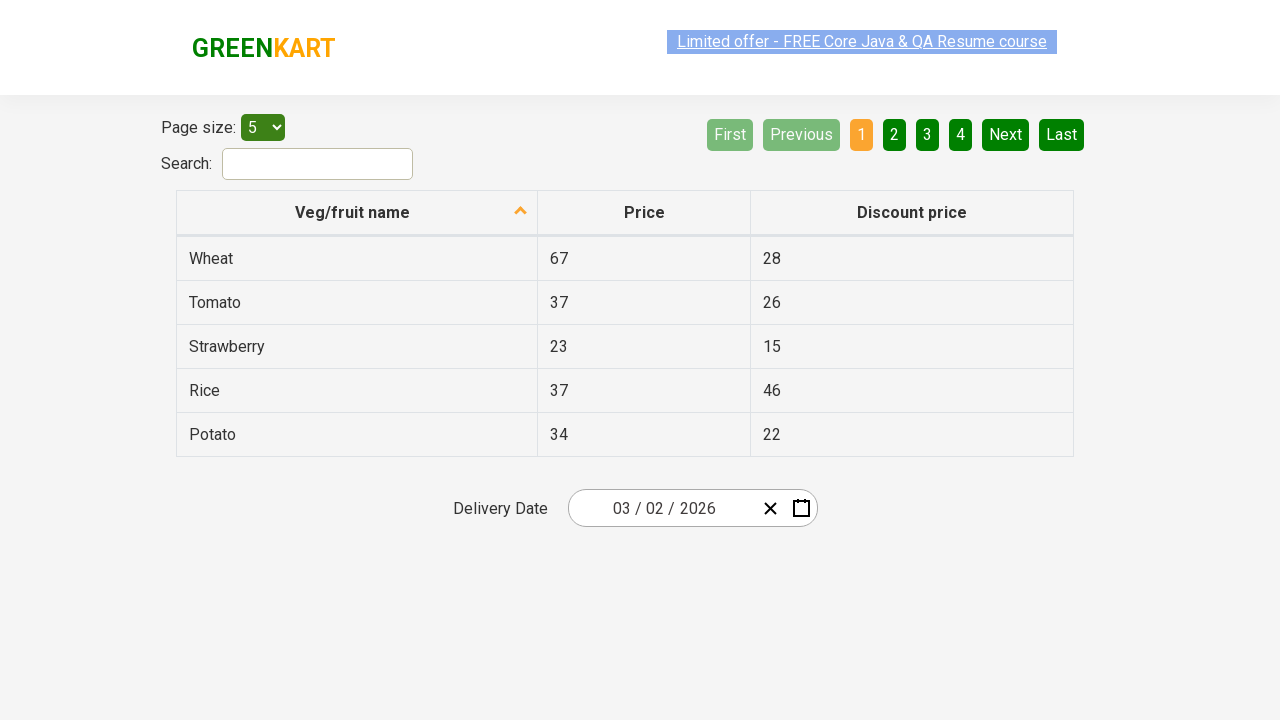

Waited 5 seconds for page to fully load
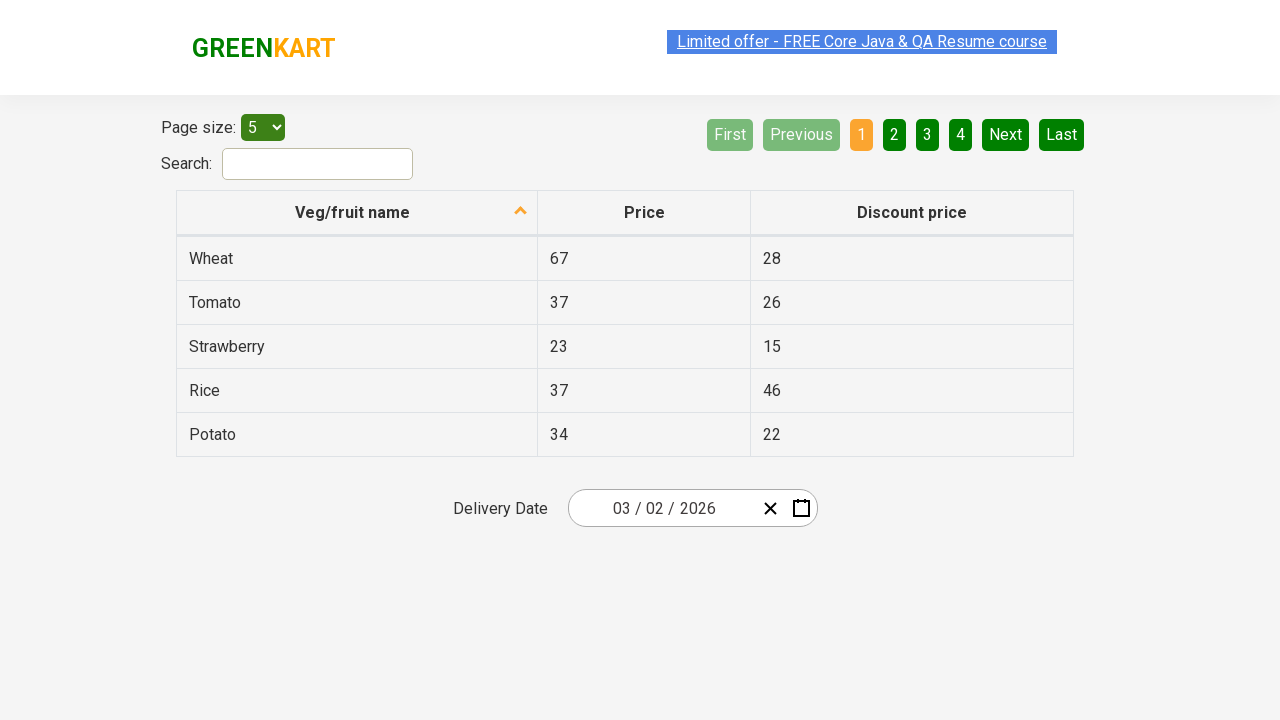

Clicked date picker input group to open calendar at (662, 508) on .react-date-picker__inputGroup
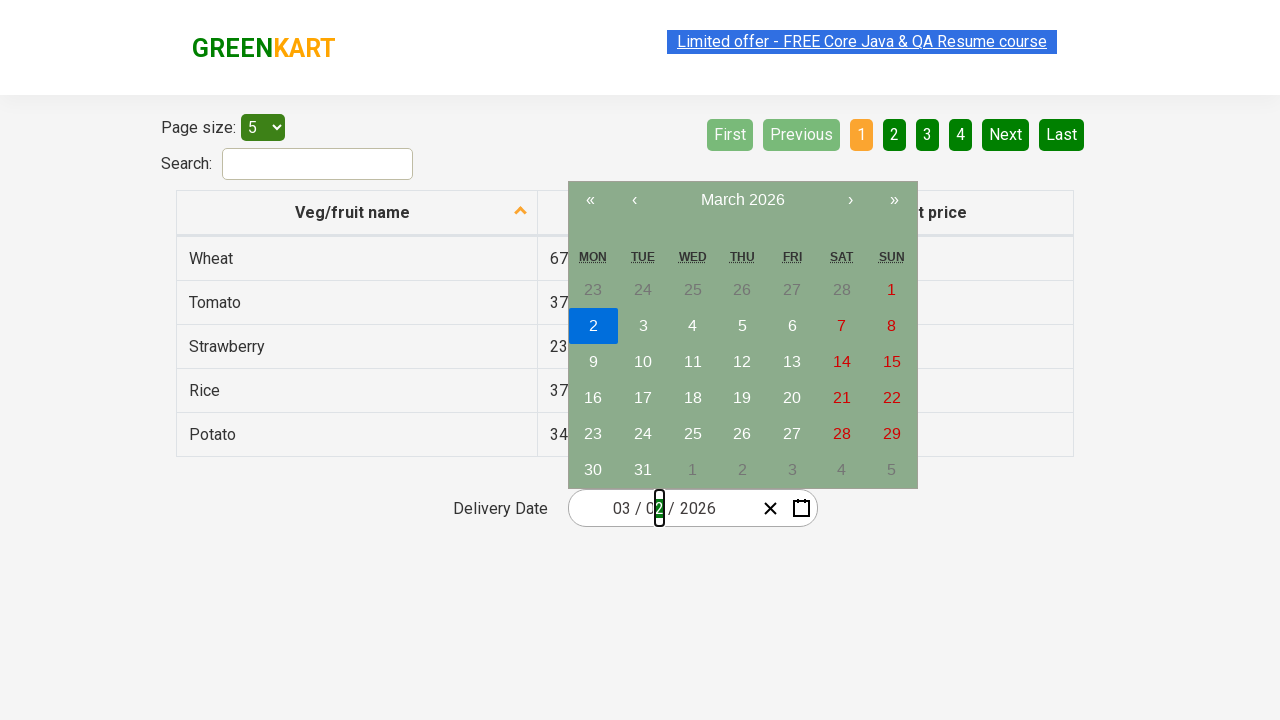

Clicked navigation label to navigate to month view at (742, 200) on .react-calendar__navigation__label
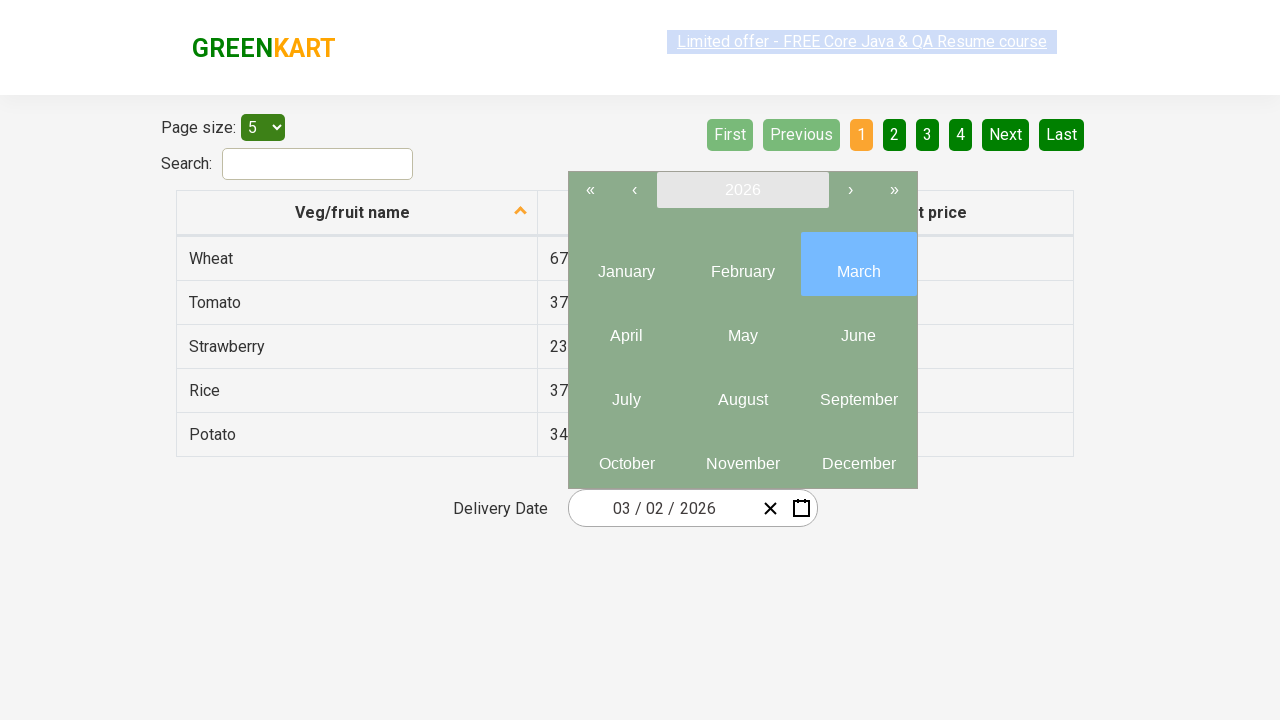

Clicked navigation label again to navigate to year view at (742, 190) on .react-calendar__navigation__label
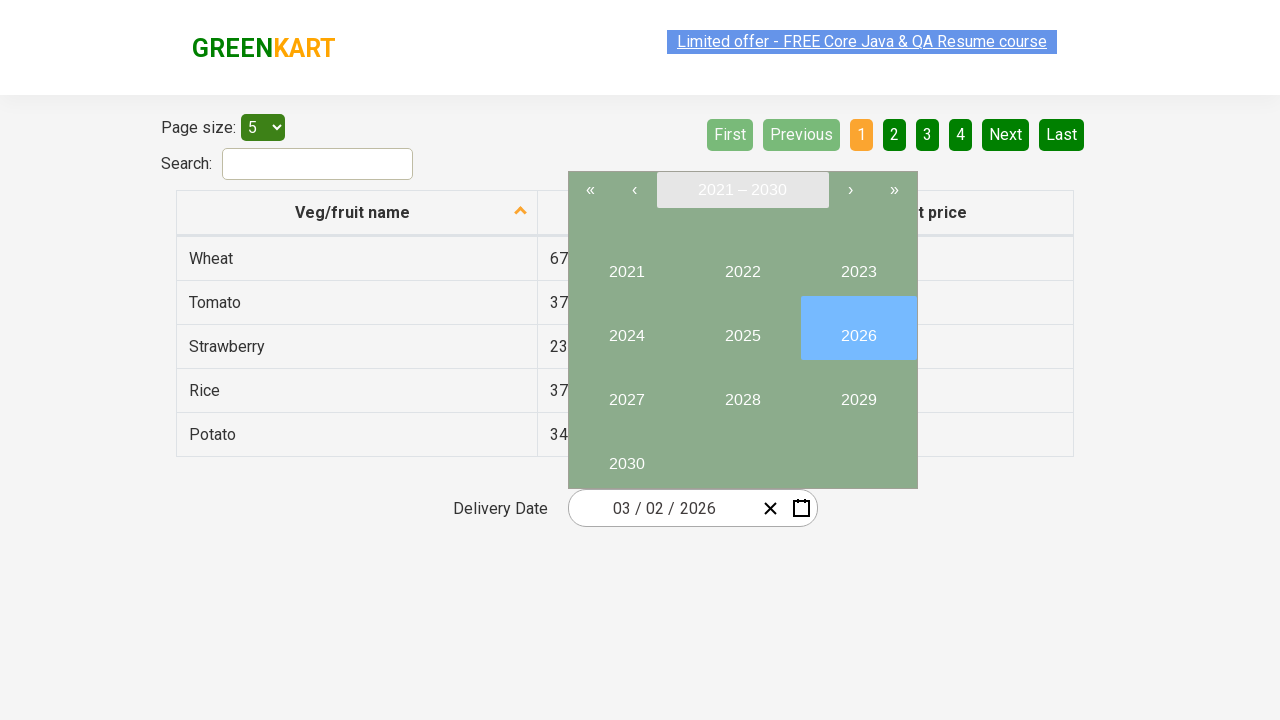

Selected year 2027 from year view at (626, 392) on button:has-text('2027')
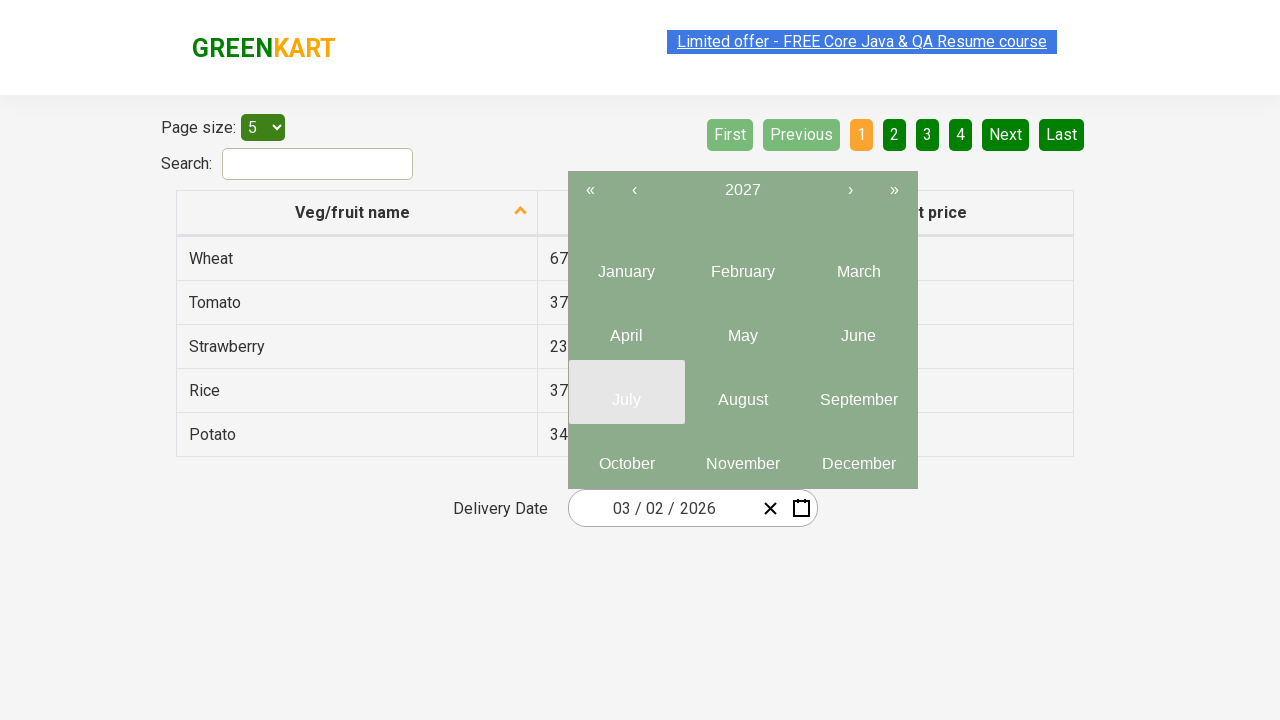

Selected month 6 (June) from month view at (858, 328) on .react-calendar__year-view__months__month >> nth=5
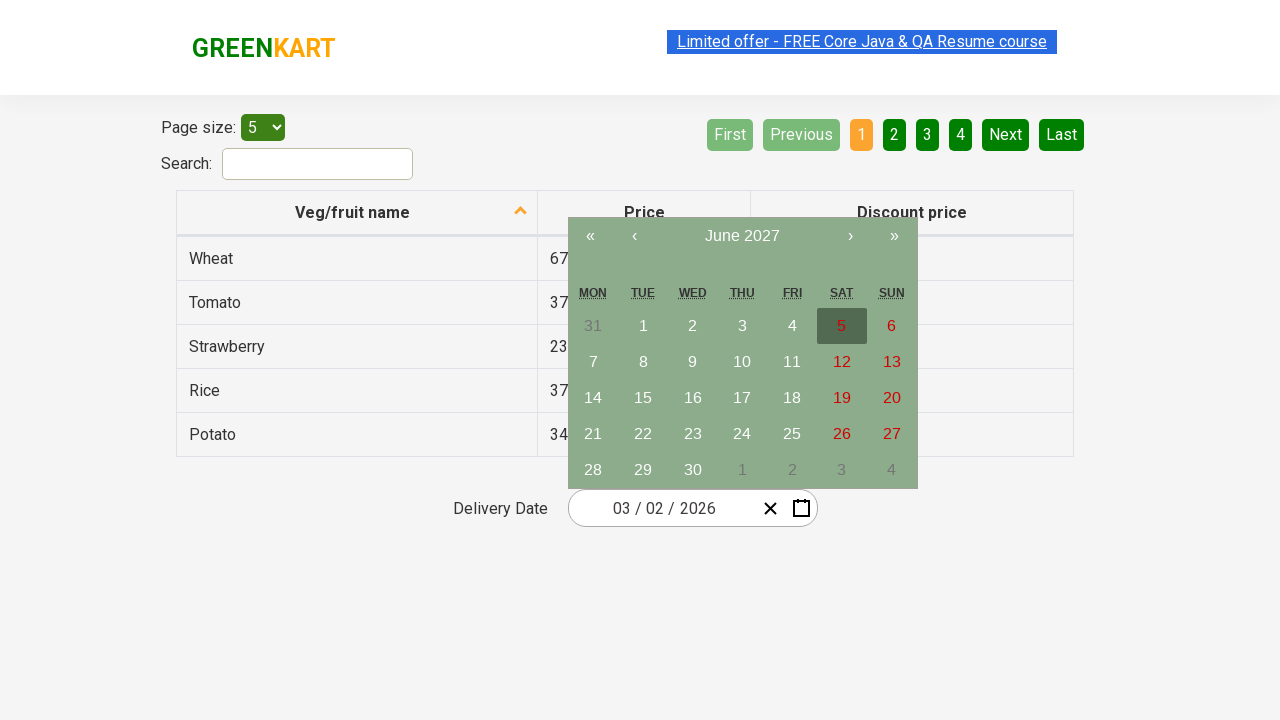

Selected date 15 from calendar at (643, 398) on abbr:has-text('15')
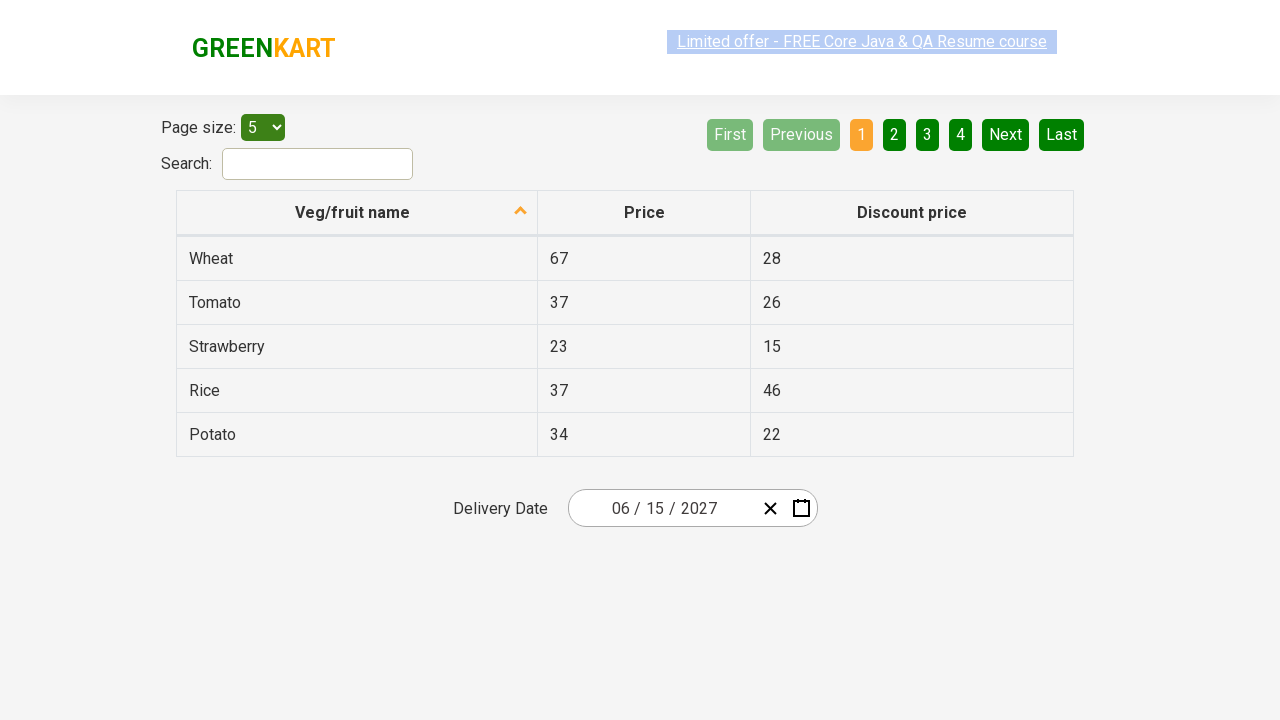

Verified input field 0 contains expected value '6'
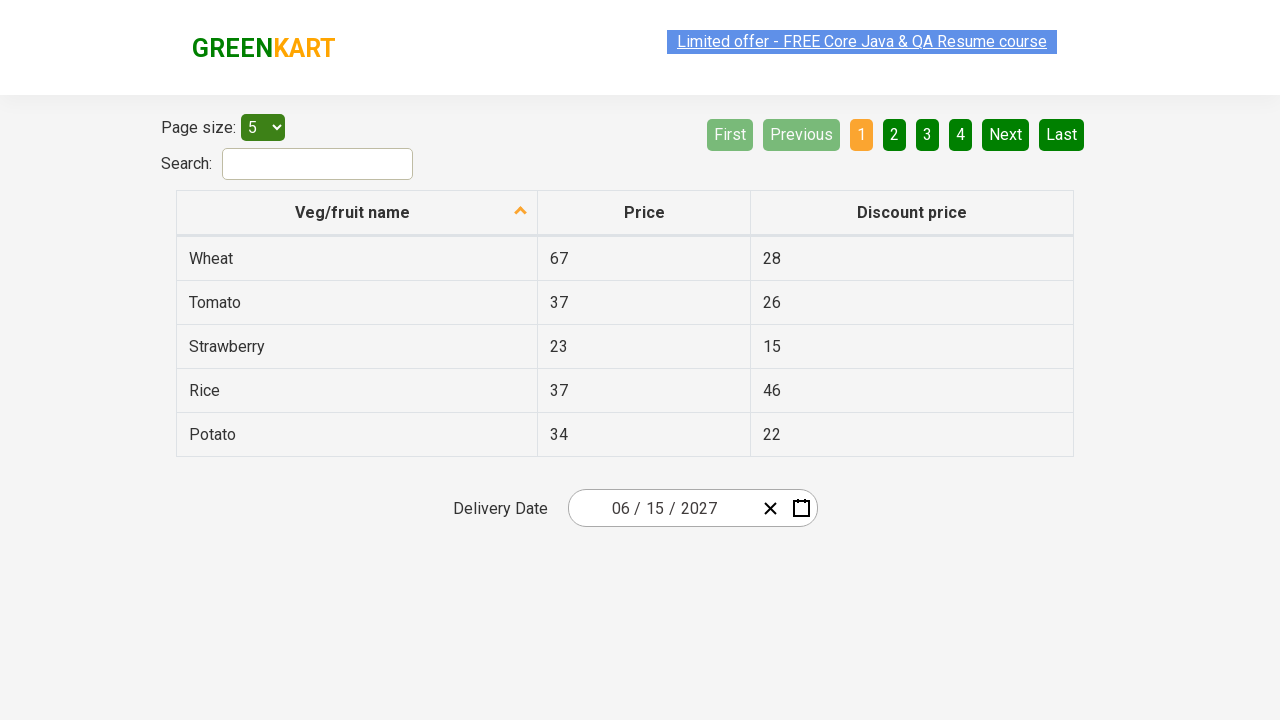

Verified input field 1 contains expected value '15'
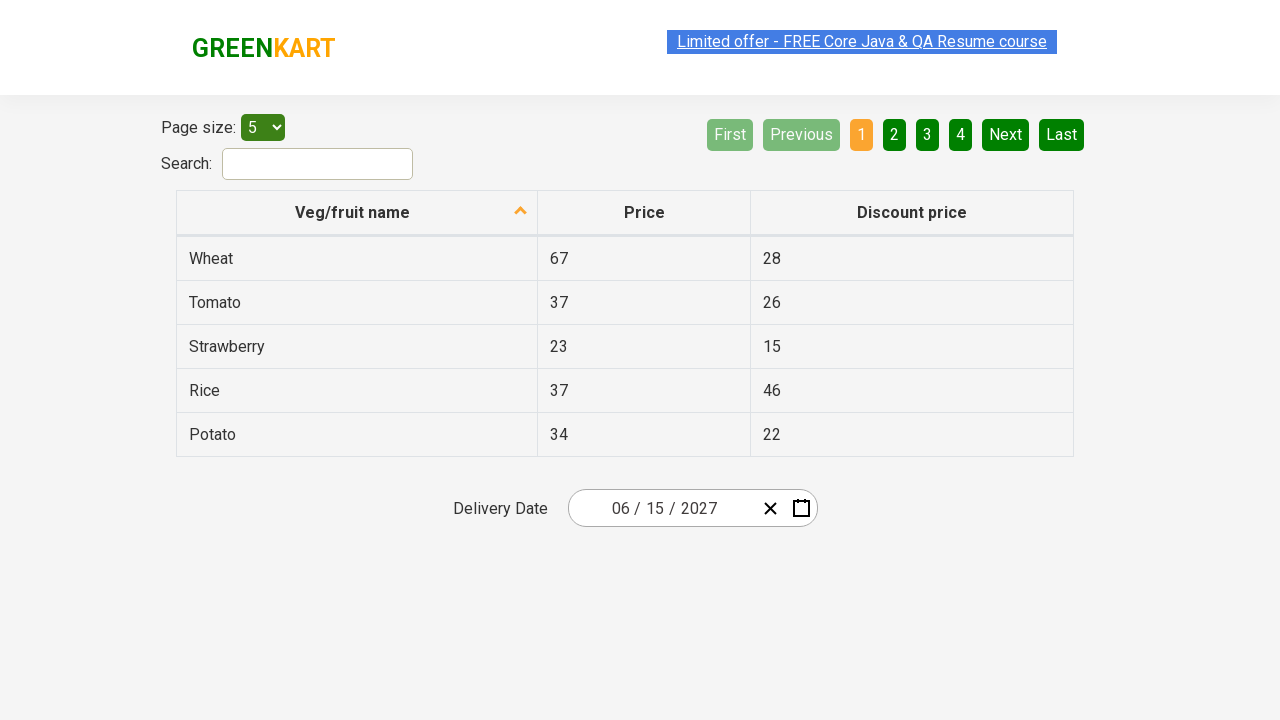

Verified input field 2 contains expected value '2027'
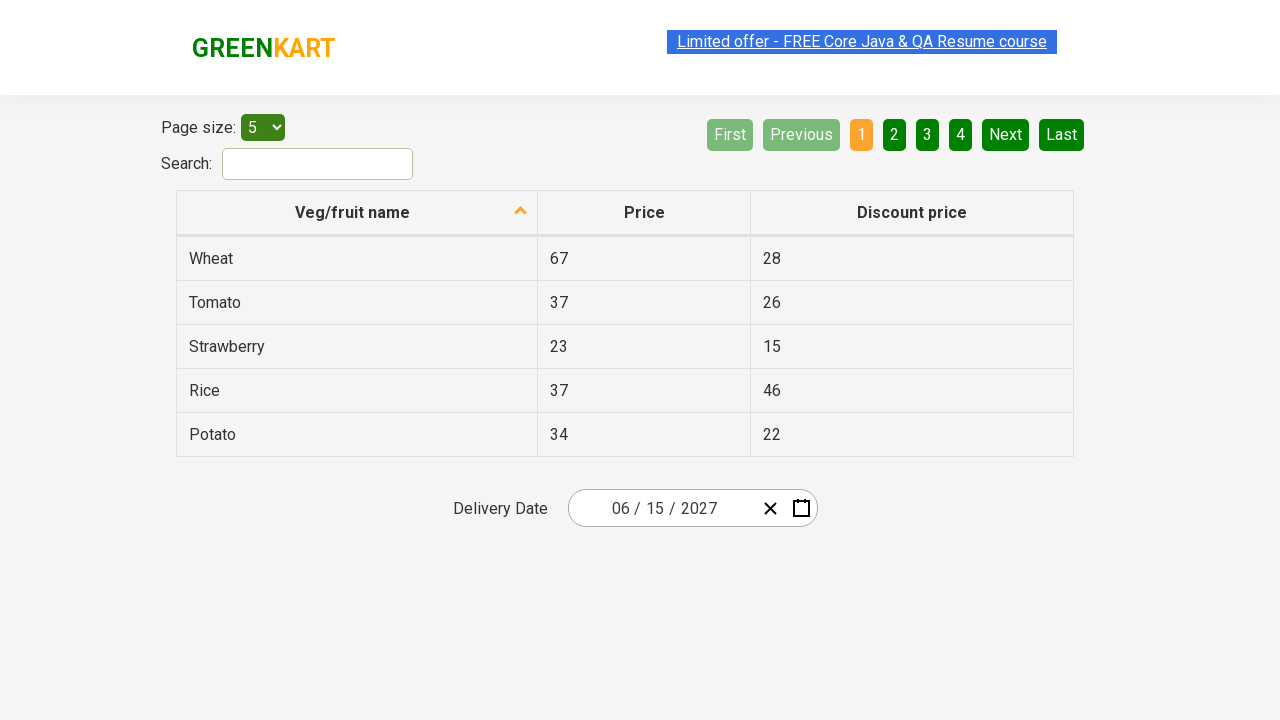

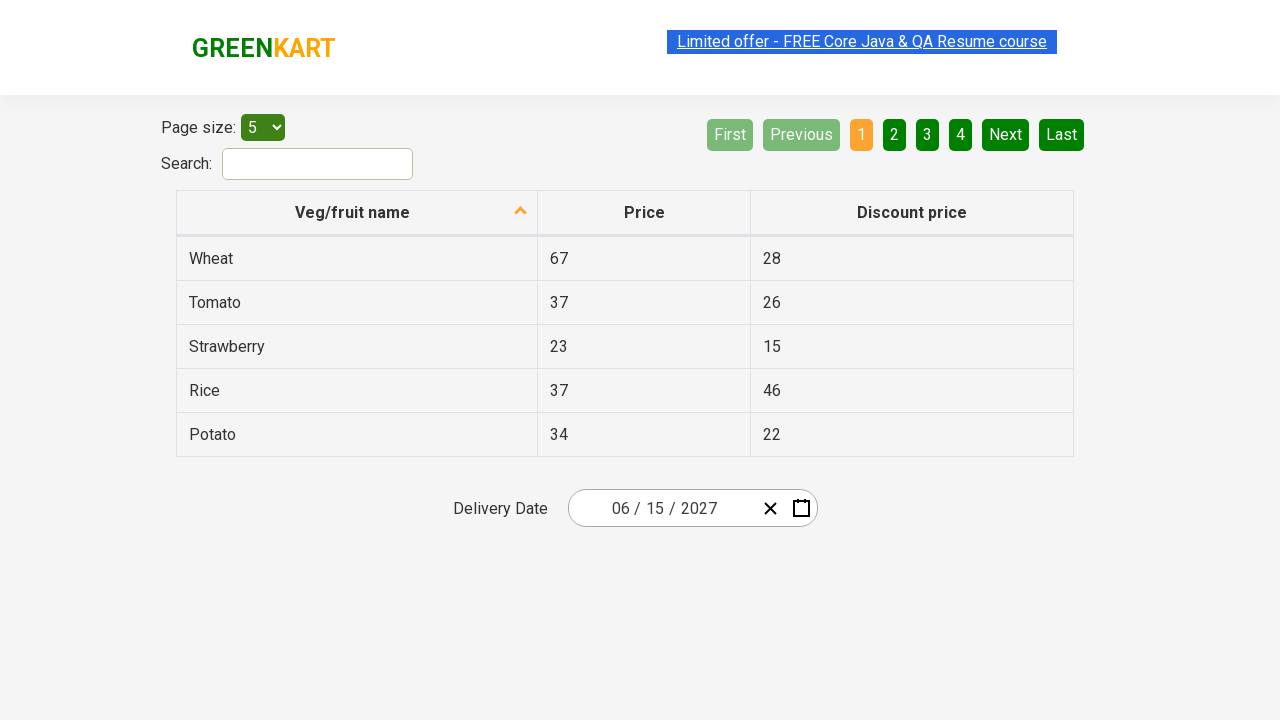